Tests add/remove elements functionality by clicking the "Add Element" button 5 times and verifying that Delete buttons are displayed on the page.

Starting URL: https://the-internet.herokuapp.com/add_remove_elements/

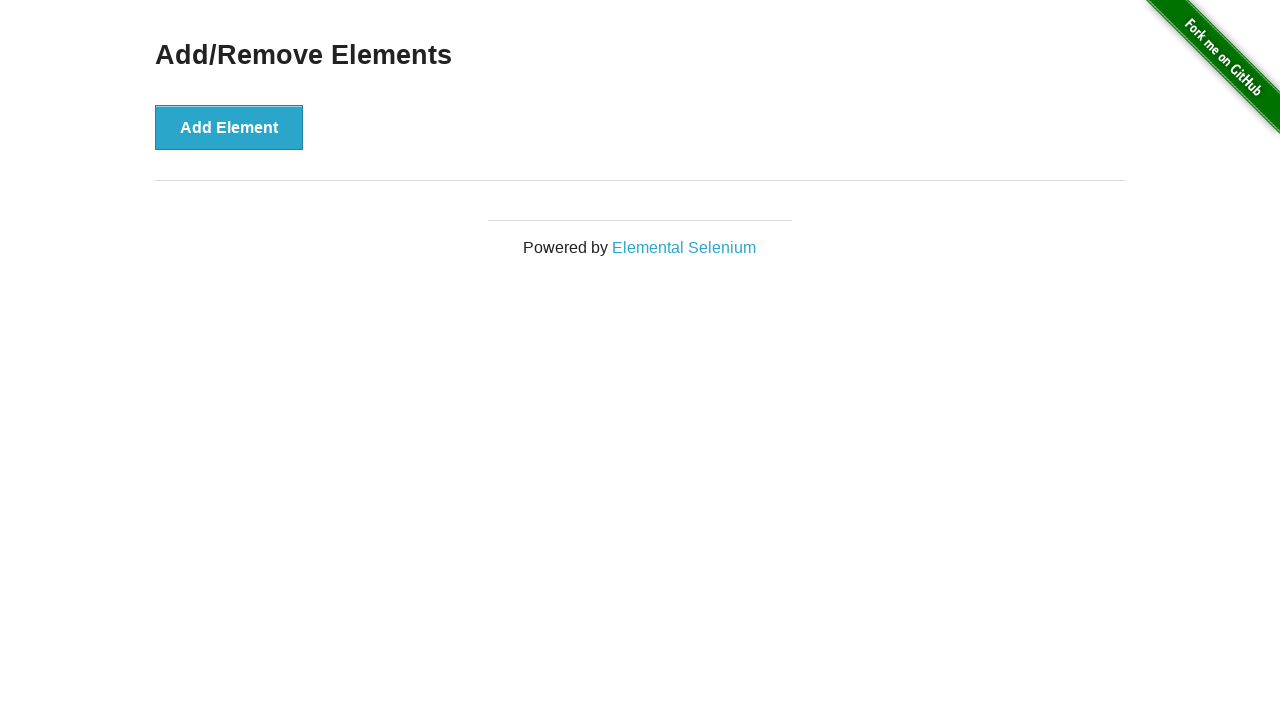

Clicked 'Add Element' button (click 1 of 5) at (229, 127) on xpath=//button[contains(text(), 'Add Element')]
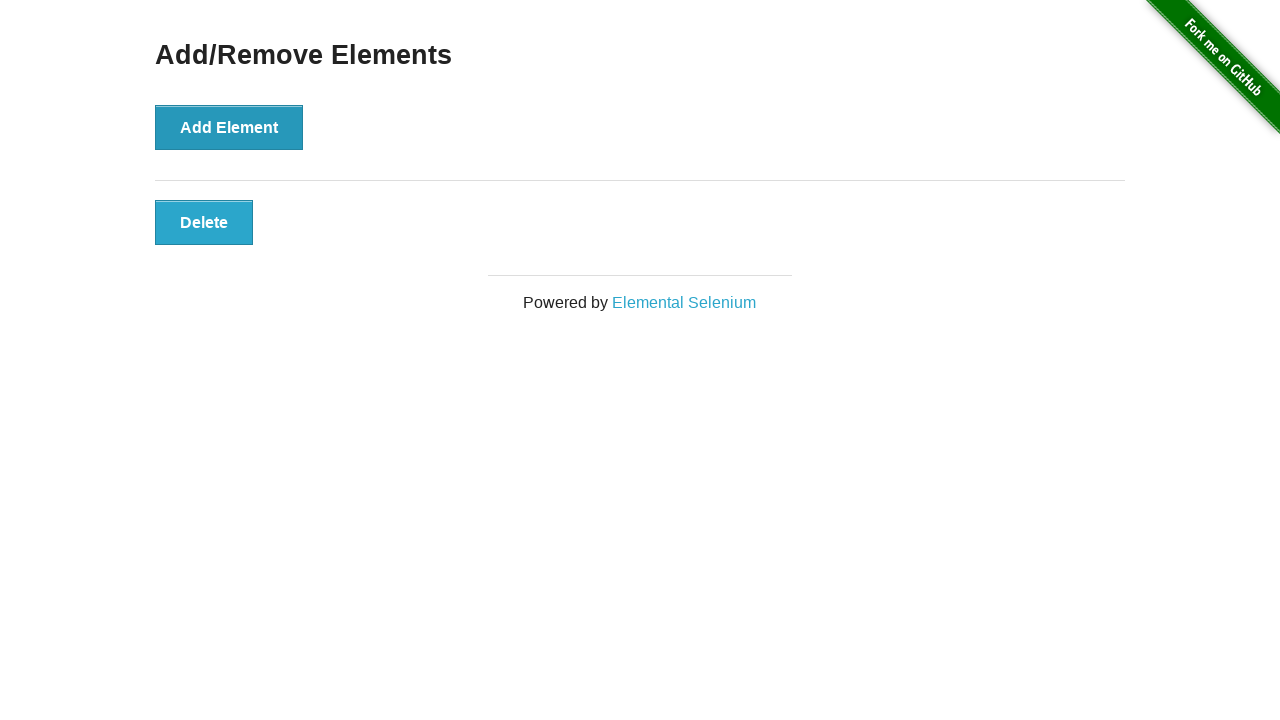

Clicked 'Add Element' button (click 2 of 5) at (229, 127) on xpath=//button[contains(text(), 'Add Element')]
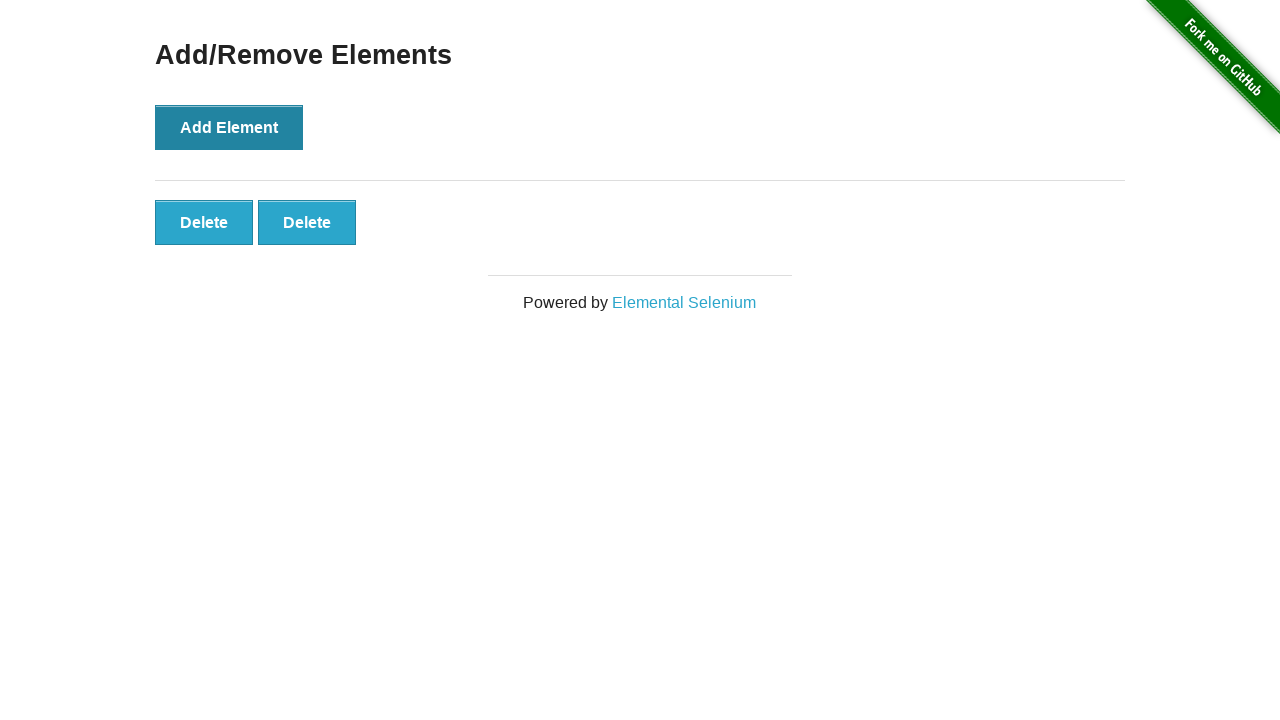

Clicked 'Add Element' button (click 3 of 5) at (229, 127) on xpath=//button[contains(text(), 'Add Element')]
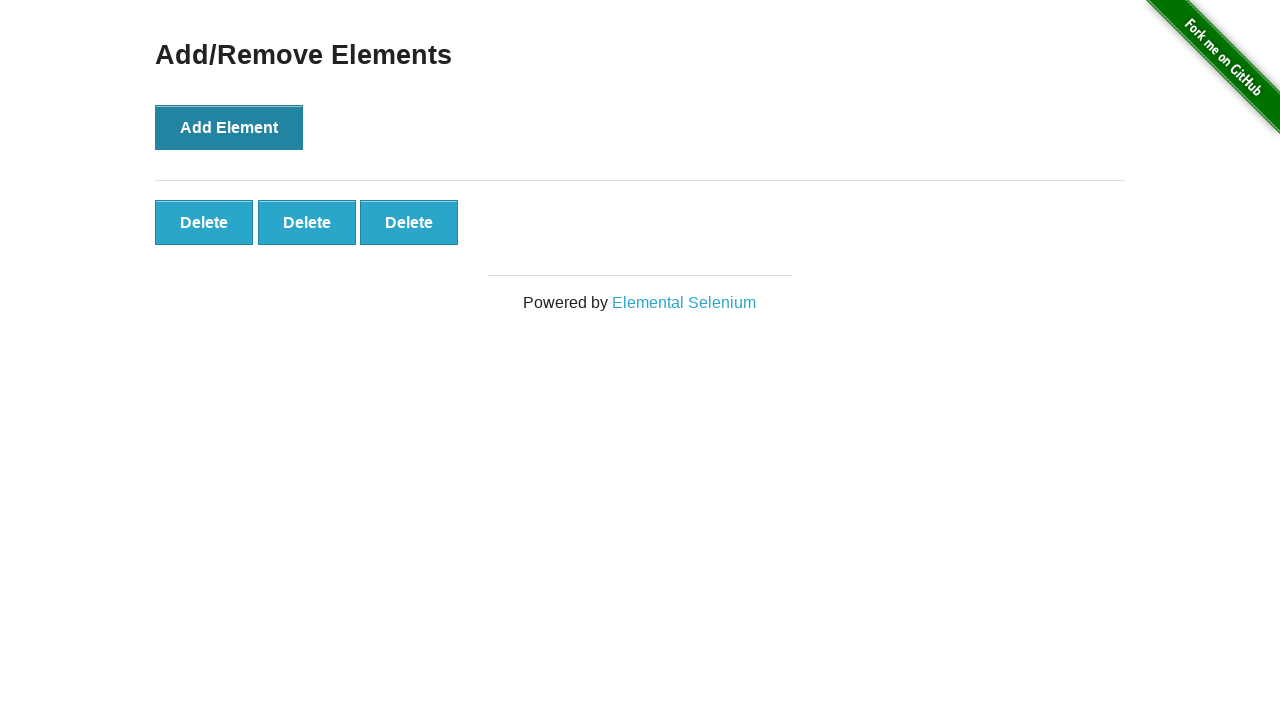

Clicked 'Add Element' button (click 4 of 5) at (229, 127) on xpath=//button[contains(text(), 'Add Element')]
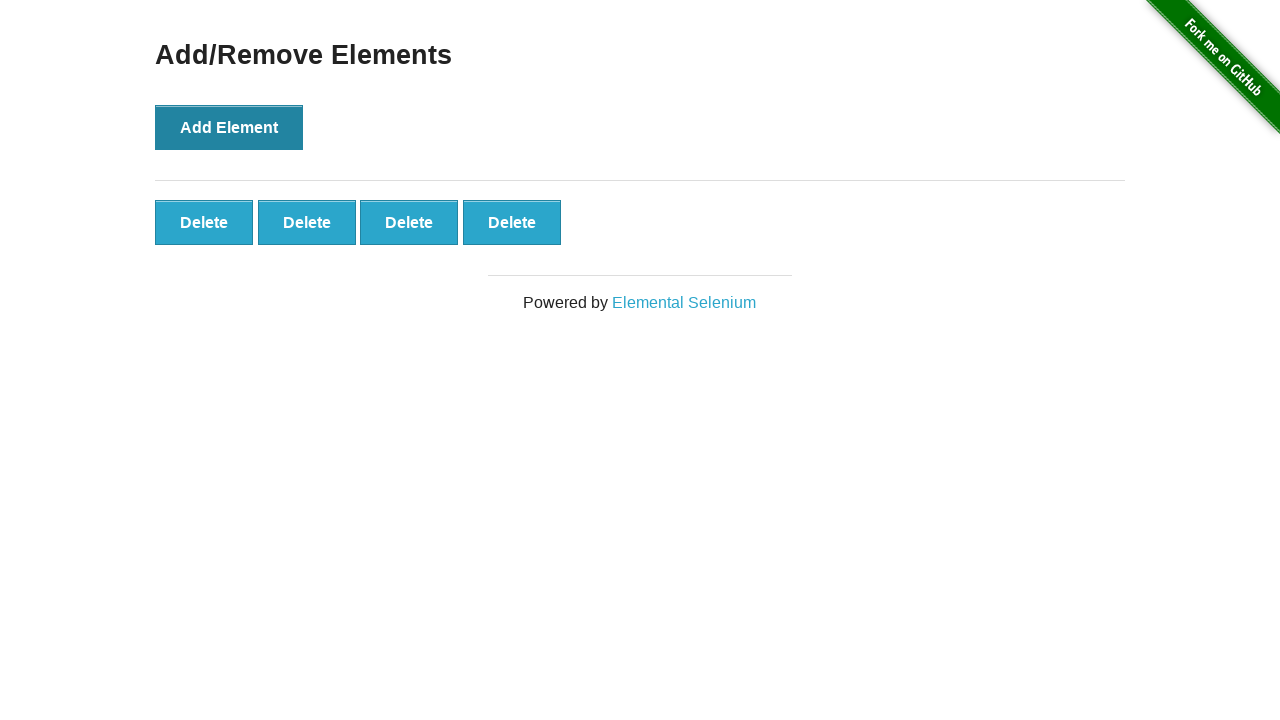

Clicked 'Add Element' button (click 5 of 5) at (229, 127) on xpath=//button[contains(text(), 'Add Element')]
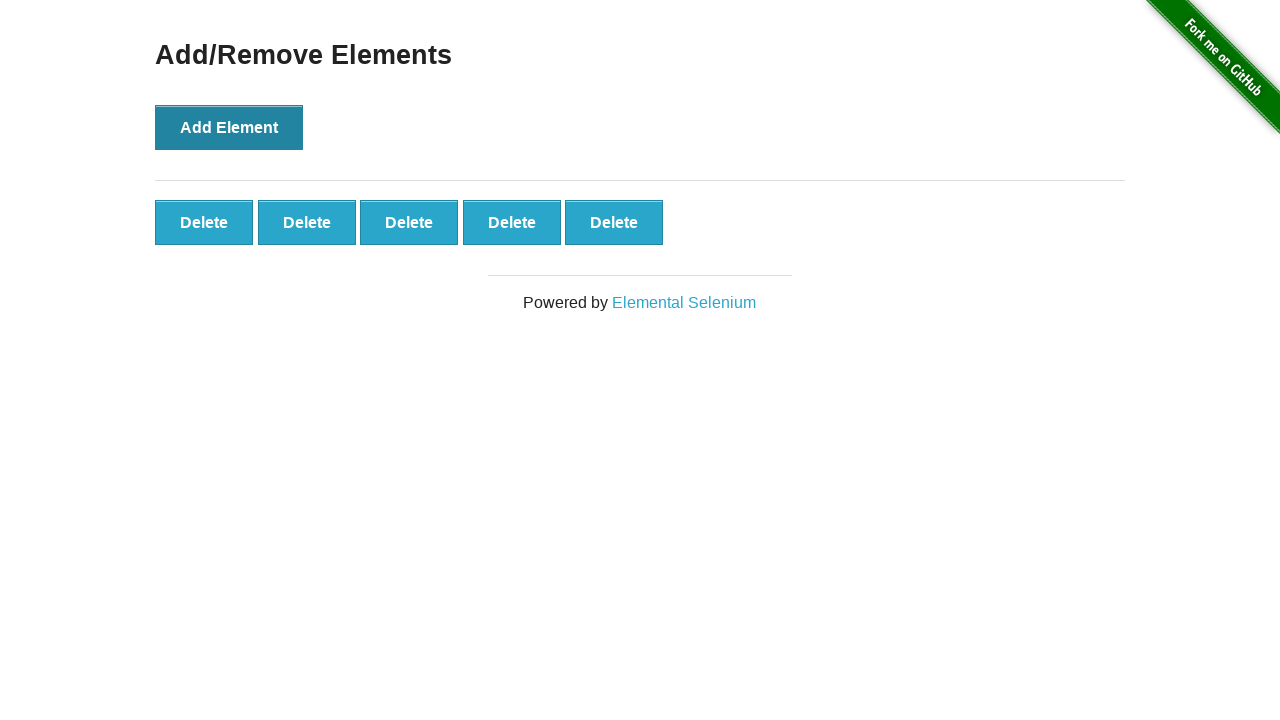

Waited for Delete buttons to appear on page
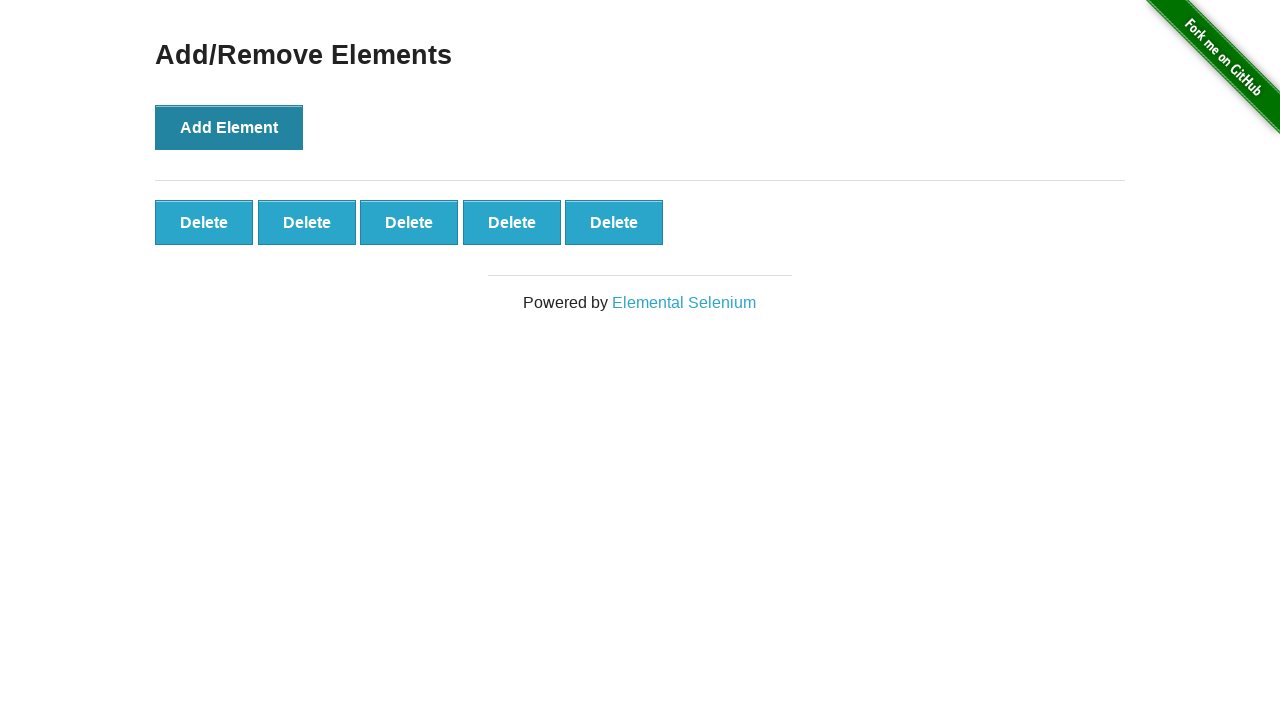

Located all Delete buttons on page
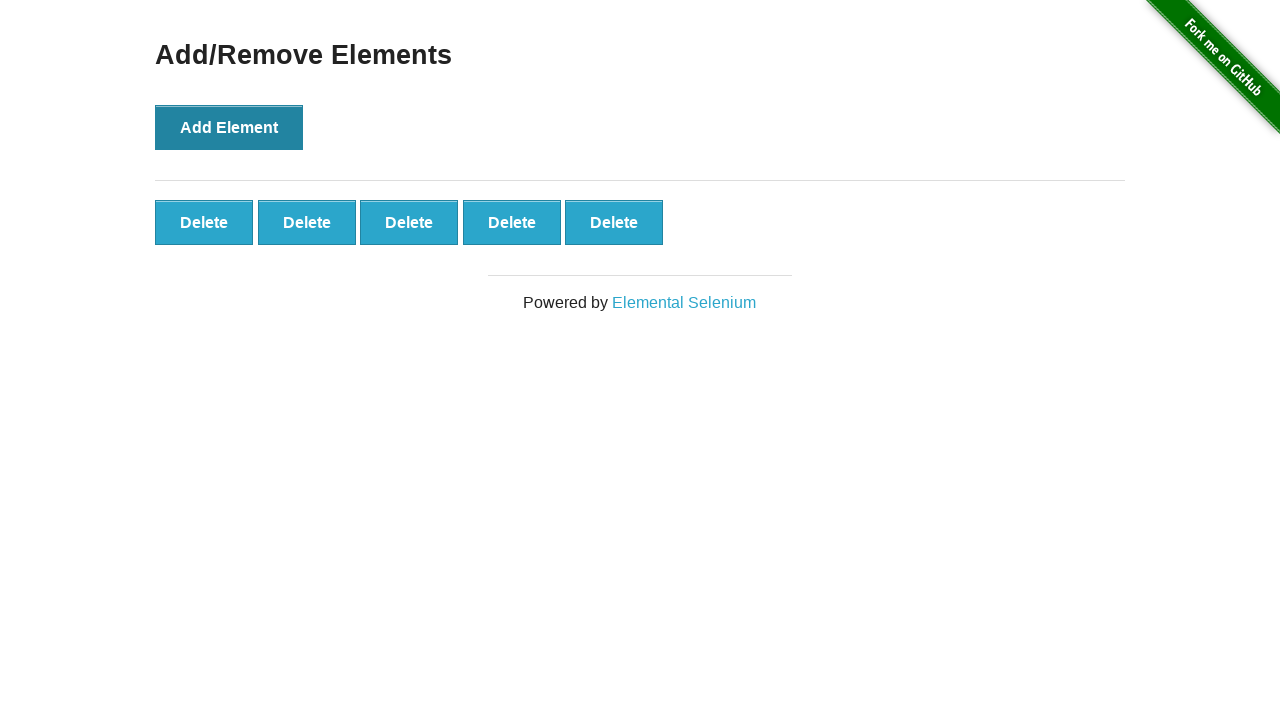

Verified that exactly 5 Delete buttons are displayed
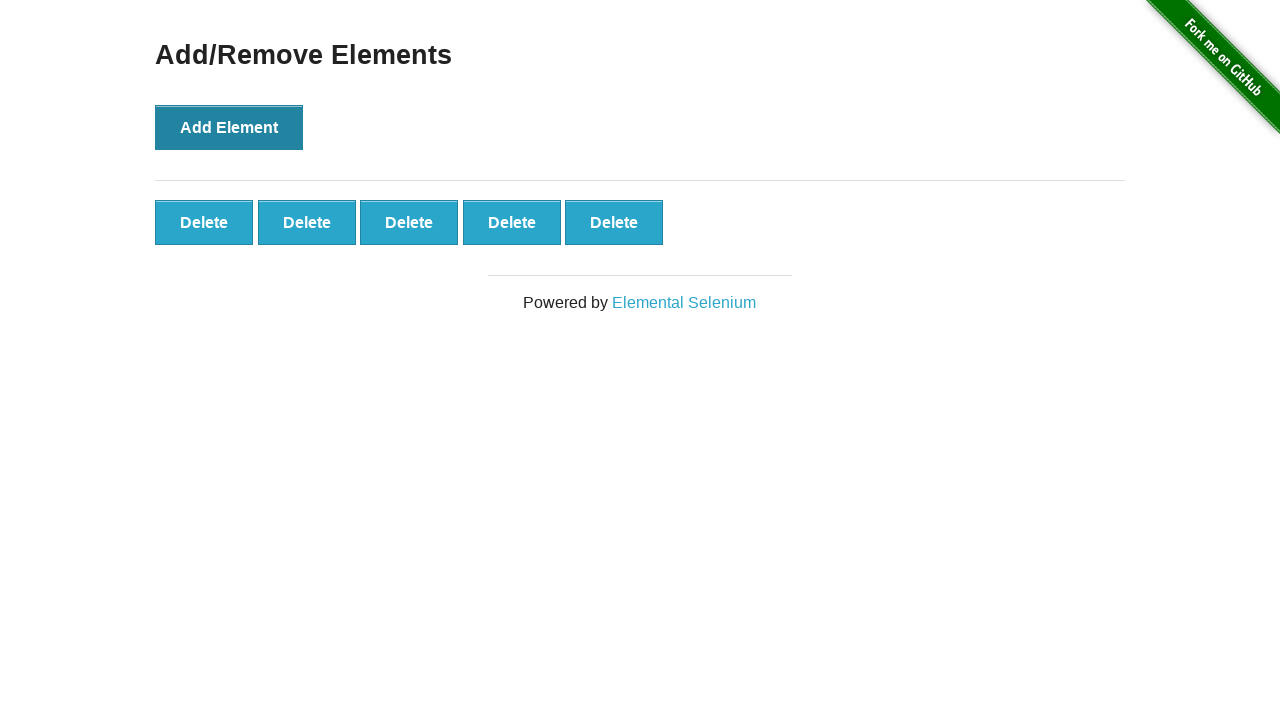

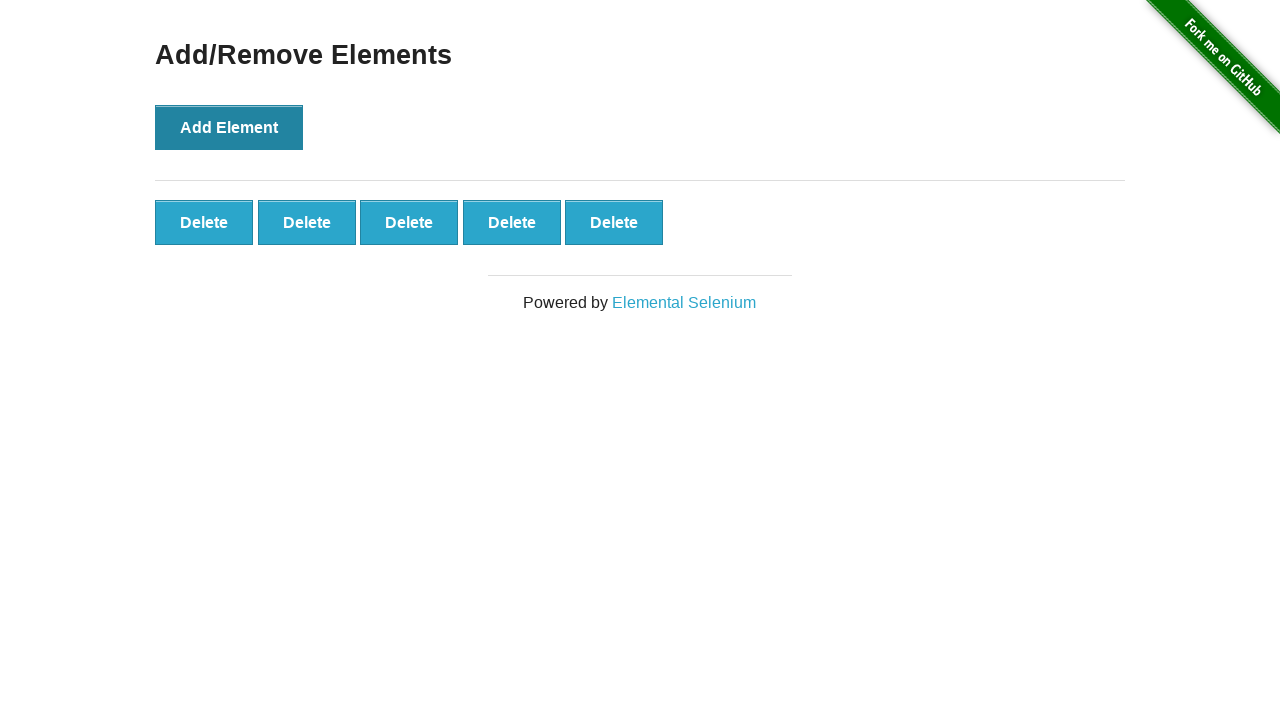